Fills out a trial signup form with user details and tests dropdown selection functionality using different methods

Starting URL: https://www.orangehrm.com/30-day-free-trial

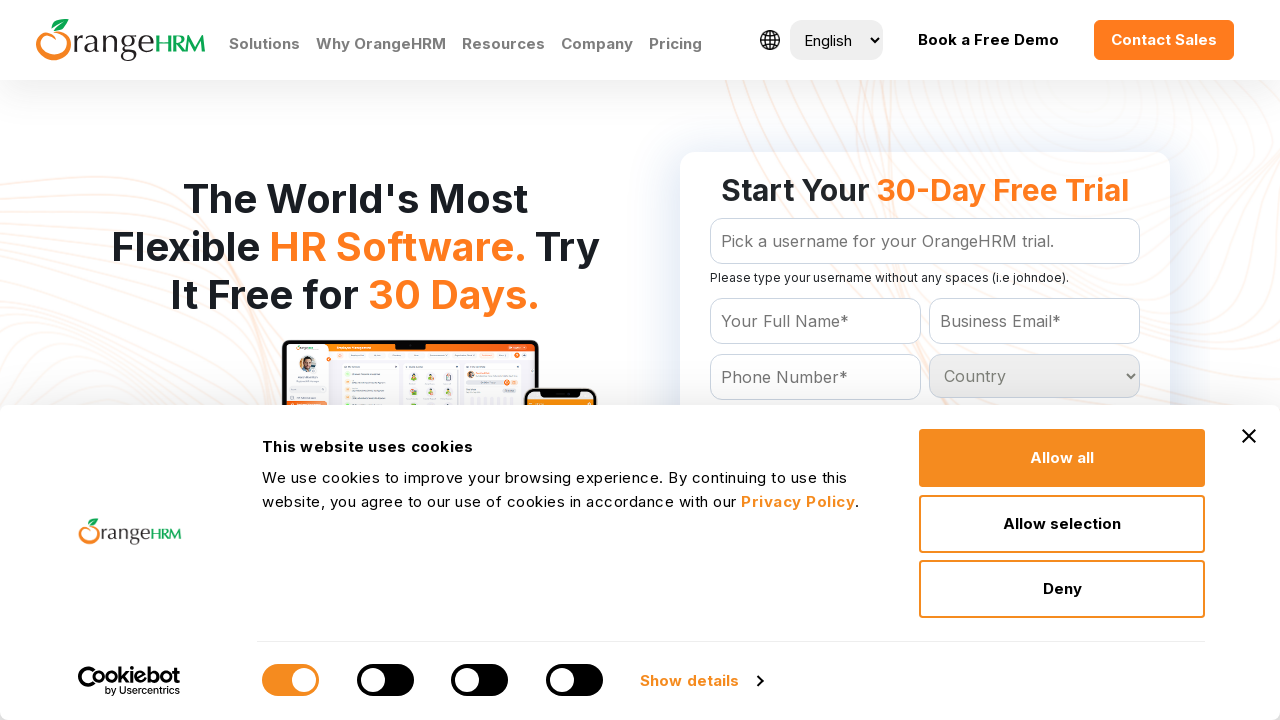

Filled subdomain field with 'testsubdomain123' on #Form_getForm_subdomain
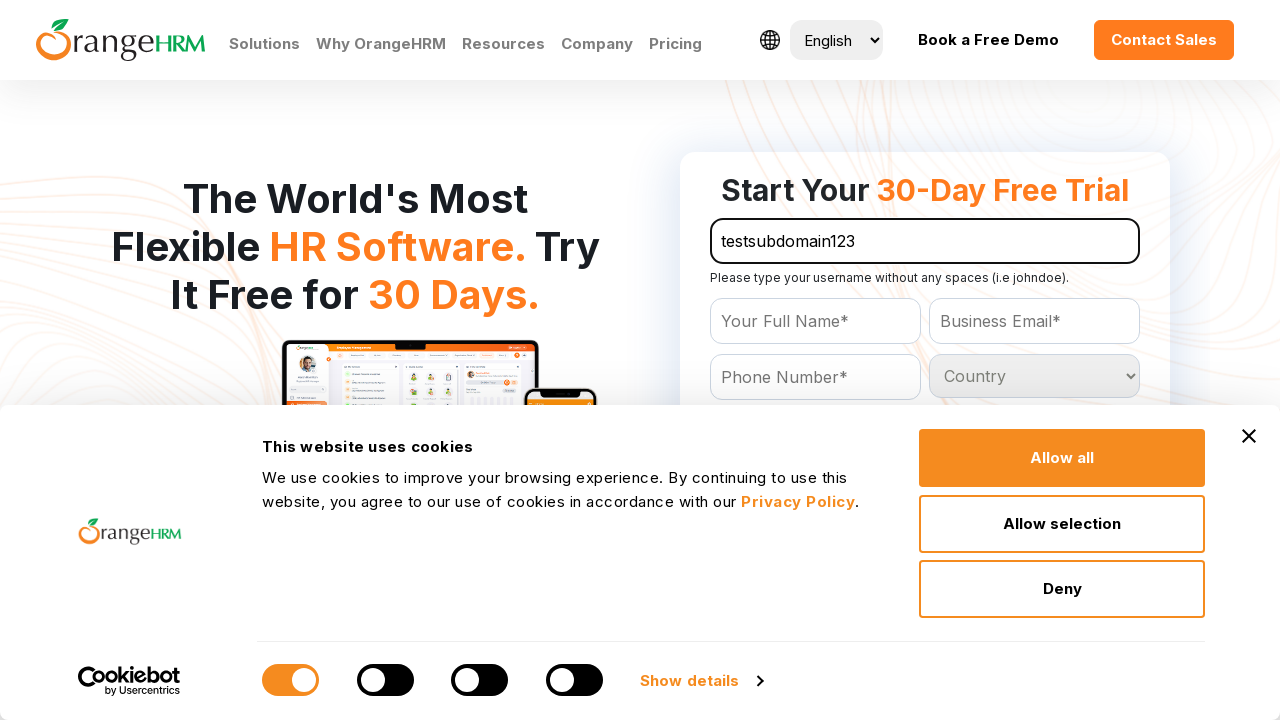

Filled full name field with 'John Smith' on #Form_getForm_Name
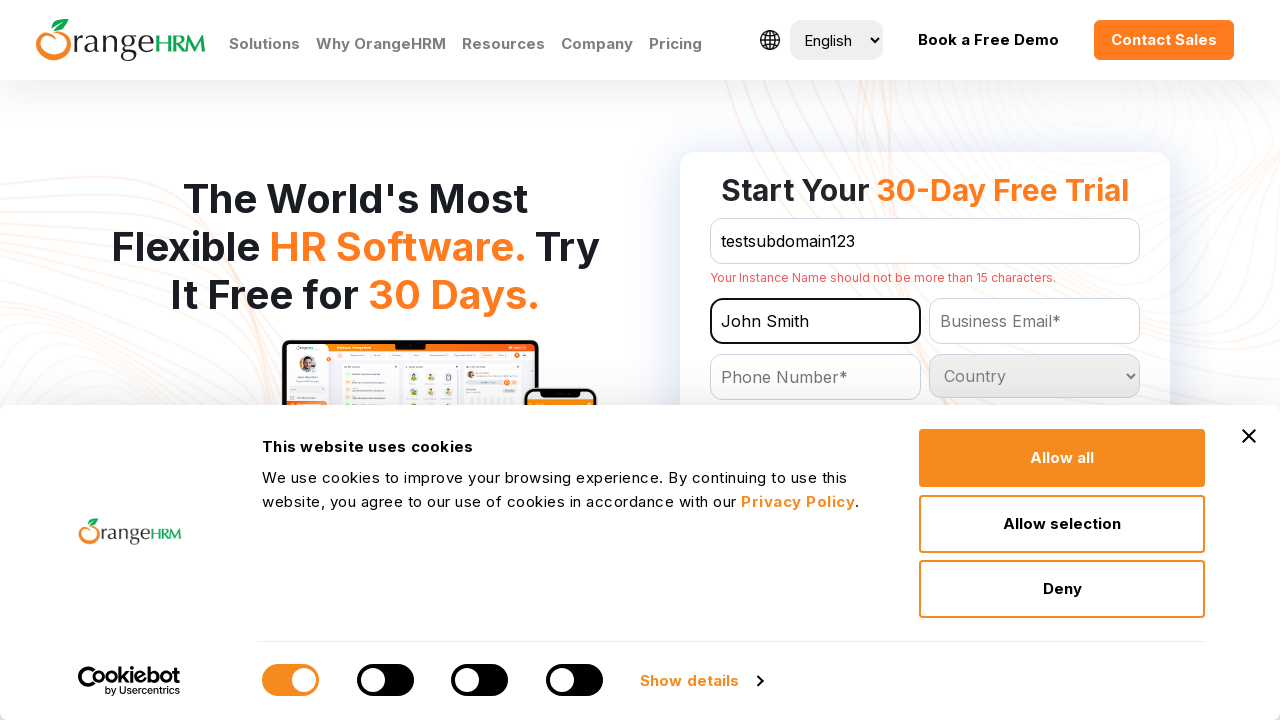

Filled email field with 'testuser@example.com' on #Form_getForm_Email
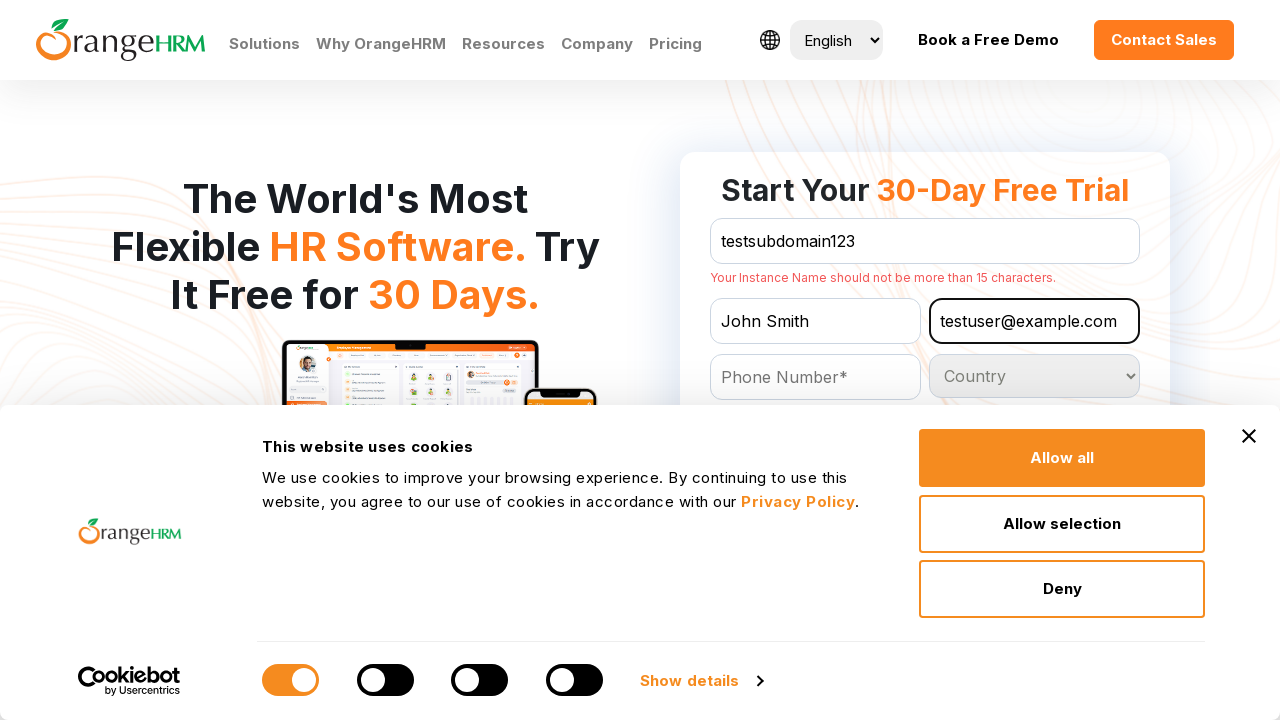

Selected country dropdown option by index 4 (5th option) on #Form_getForm_Country
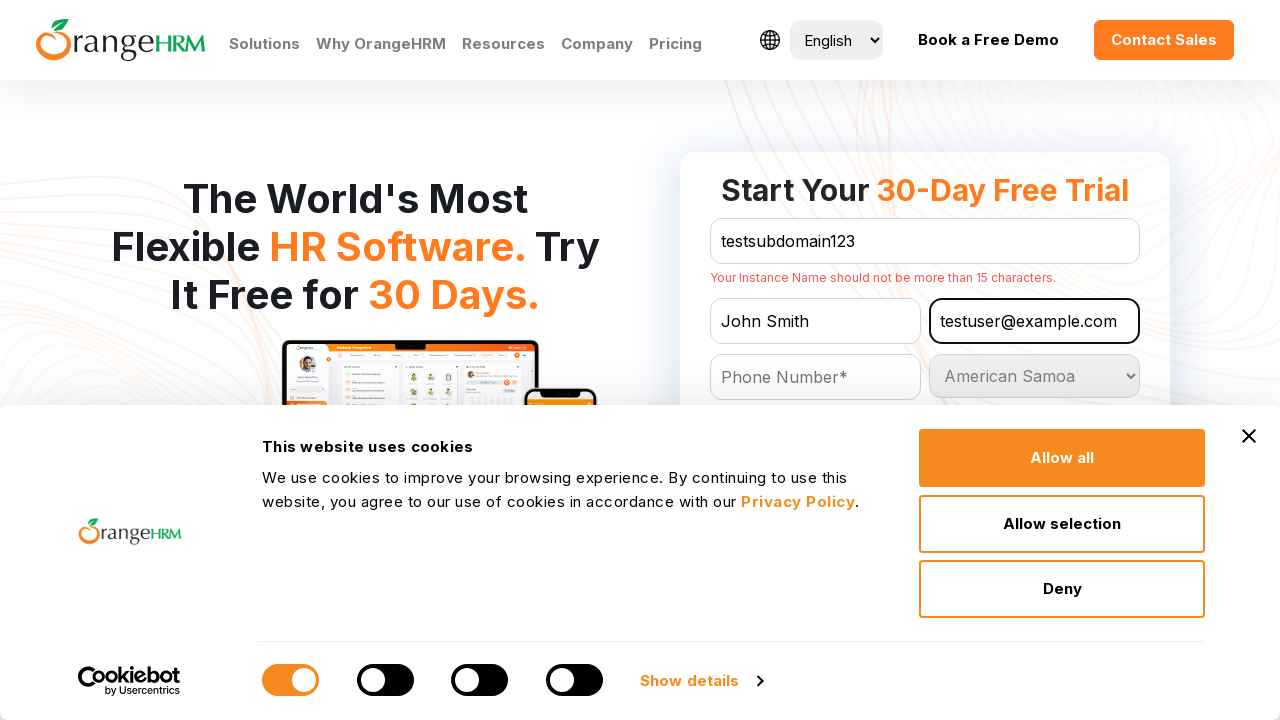

Selected country dropdown option by value 'Aruba' on #Form_getForm_Country
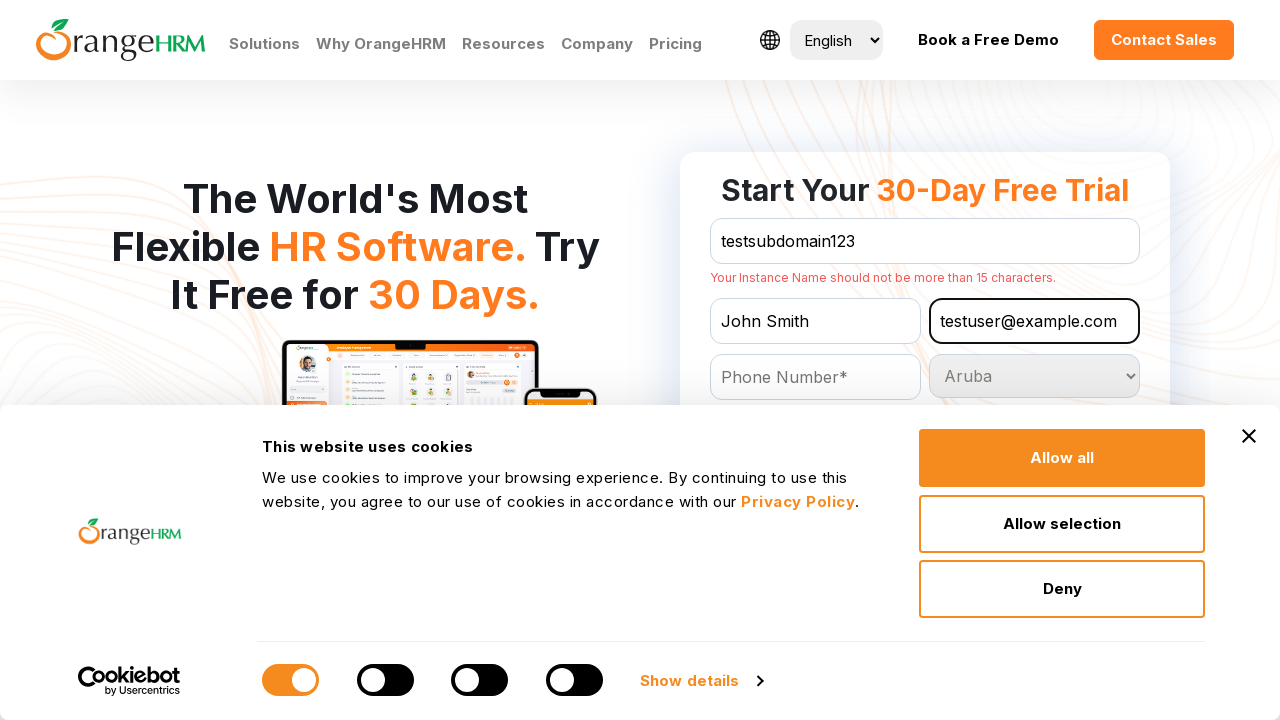

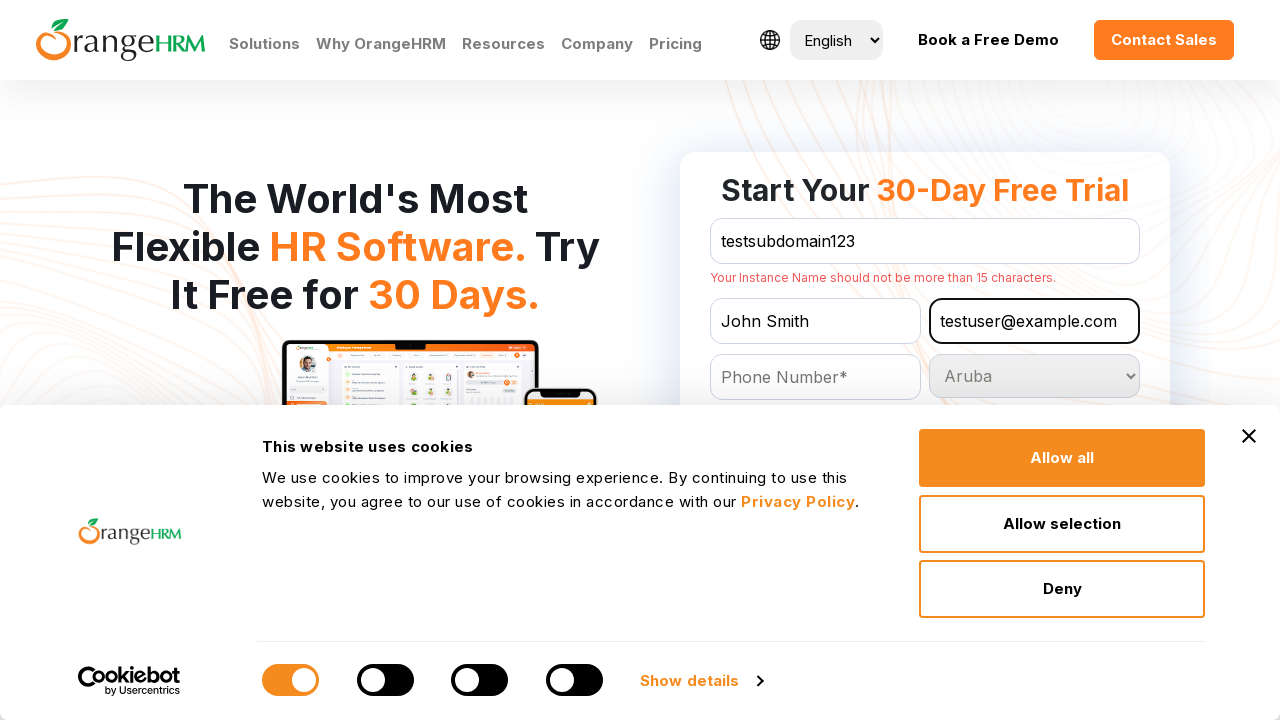